Tests the contact form functionality by clicking the Contact link, filling out the contact form with email, name, and message, then submitting it and accepting the alert

Starting URL: https://demoblaze.com/

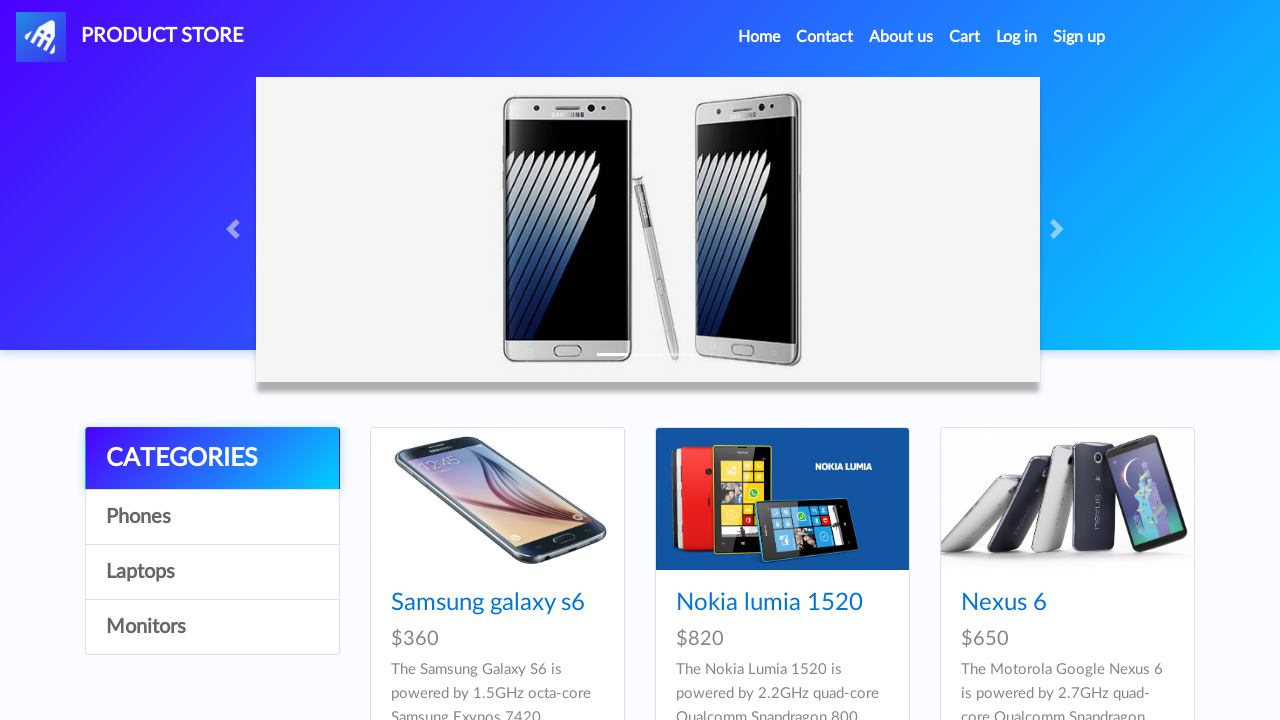

Clicked on Contact link at (825, 37) on xpath=//a[text()='Contact']
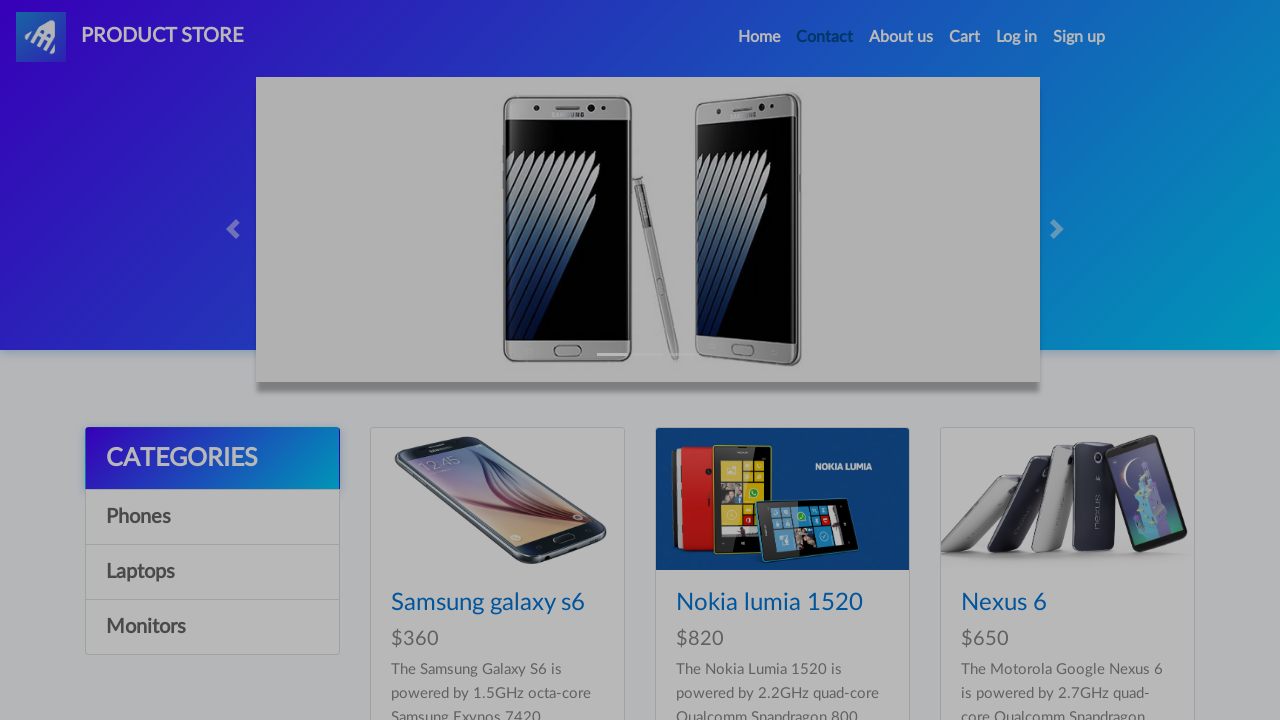

Filled email field with 'john.doe@example.com' on #recipient-email
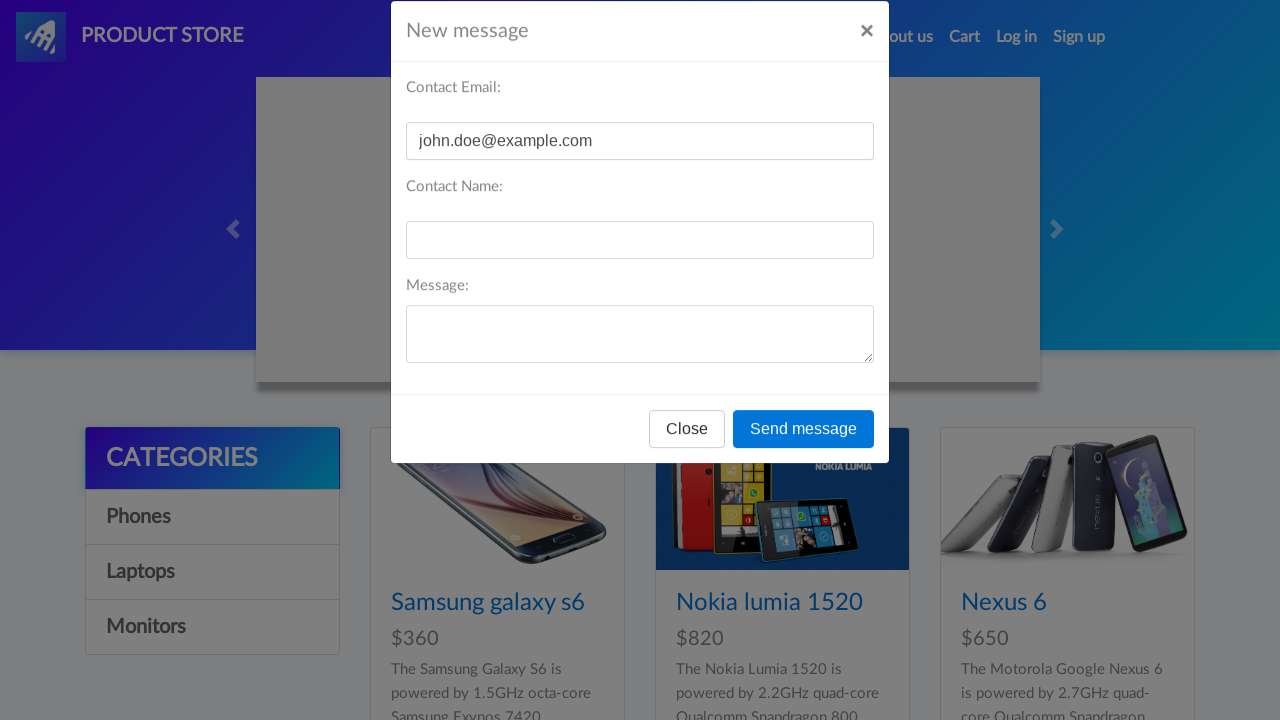

Filled name field with 'John Doe' on #recipient-name
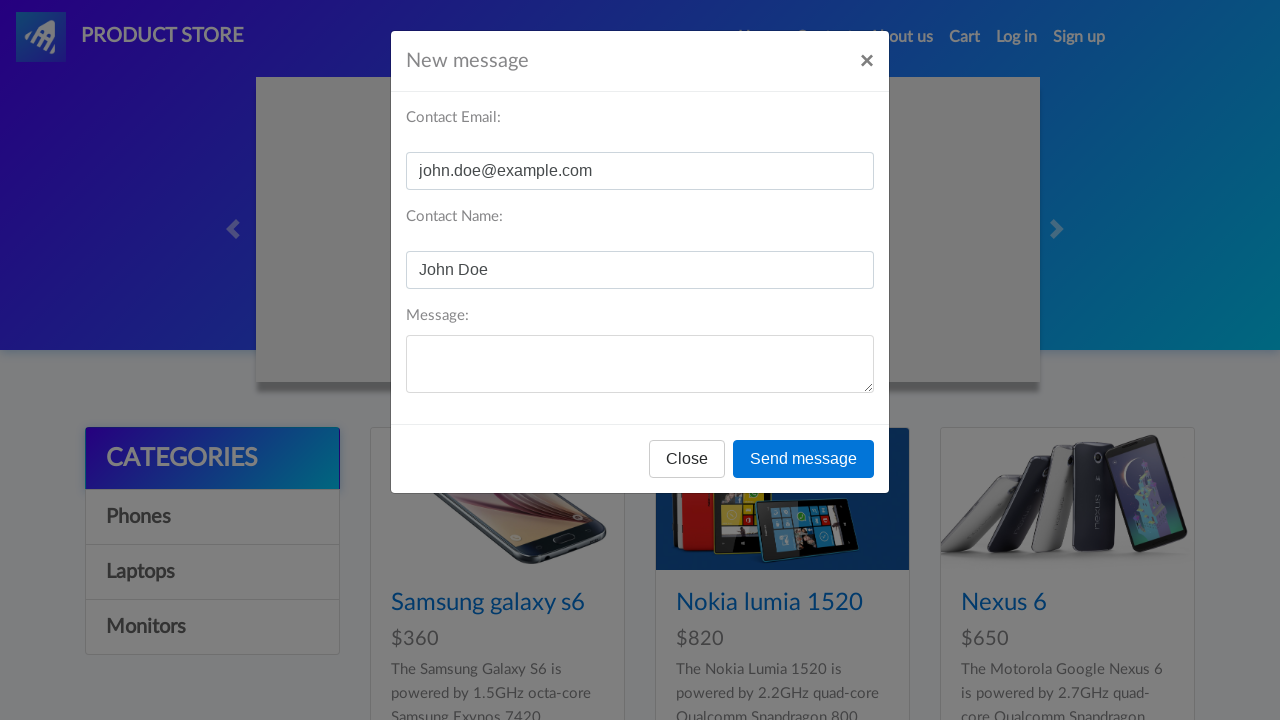

Filled message field with test message on #message-text
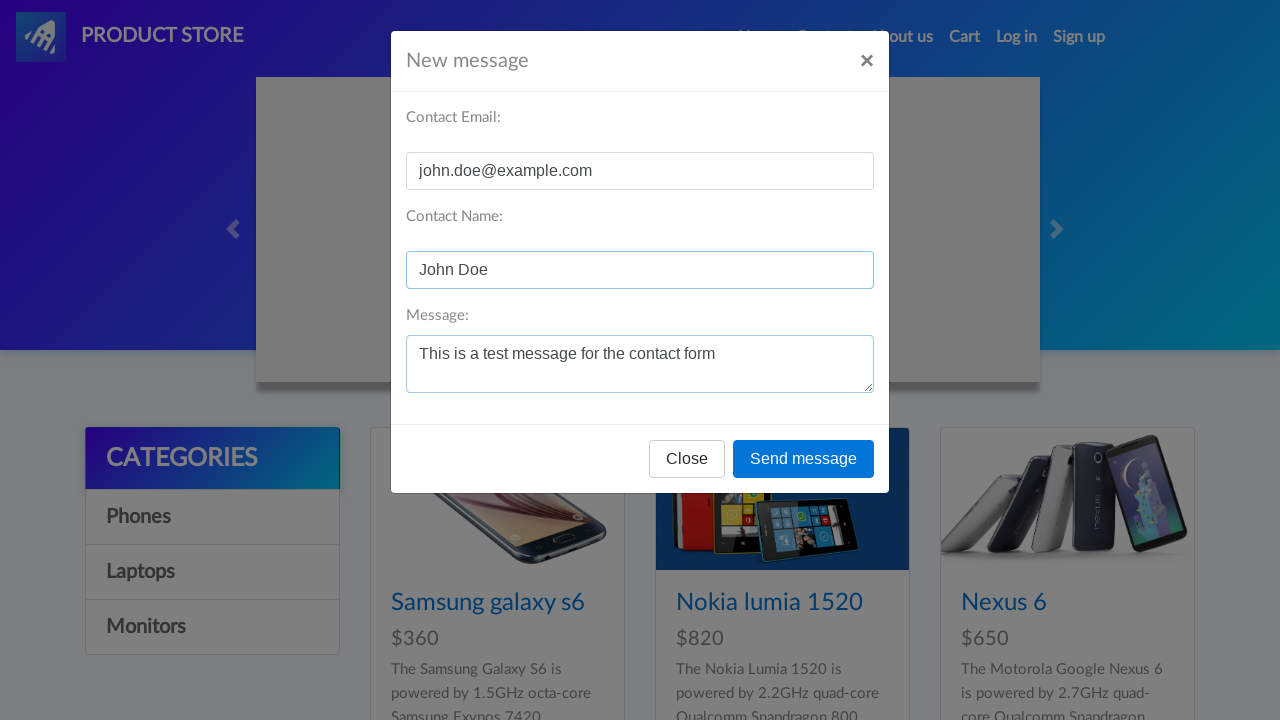

Clicked Send message button at (804, 459) on xpath=//button[text()='Send message']
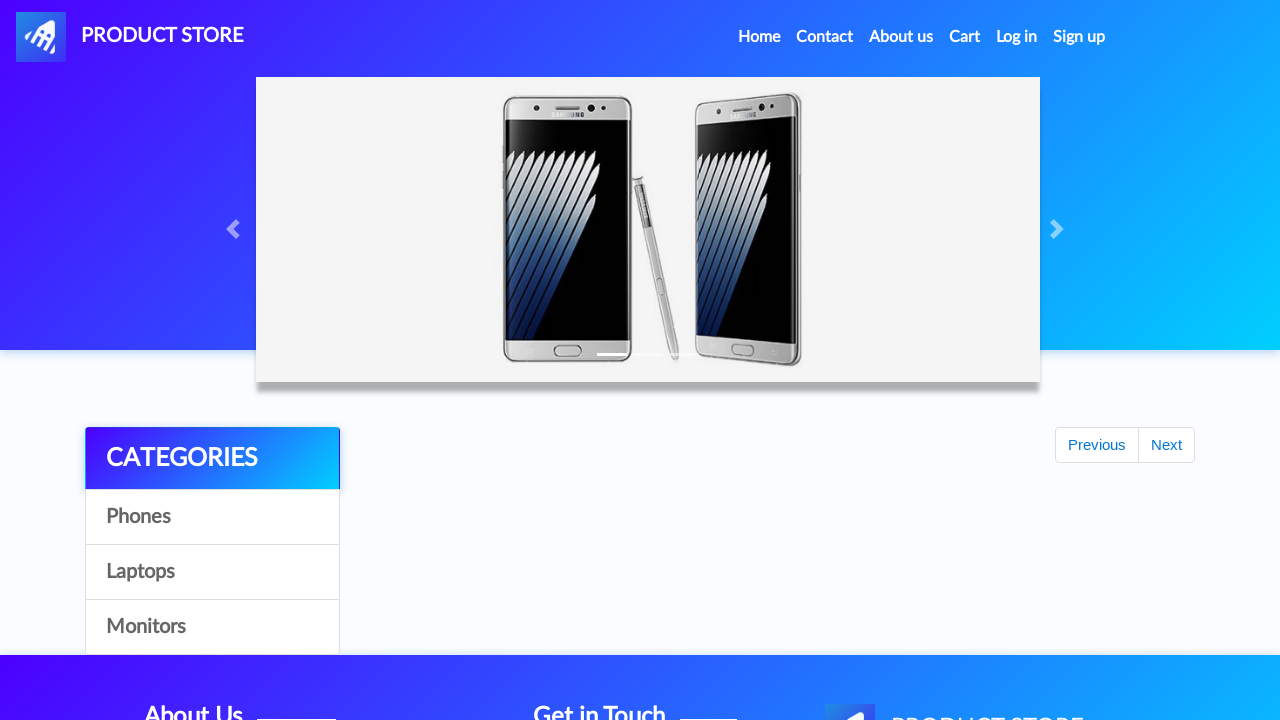

Accepted alert dialog after form submission
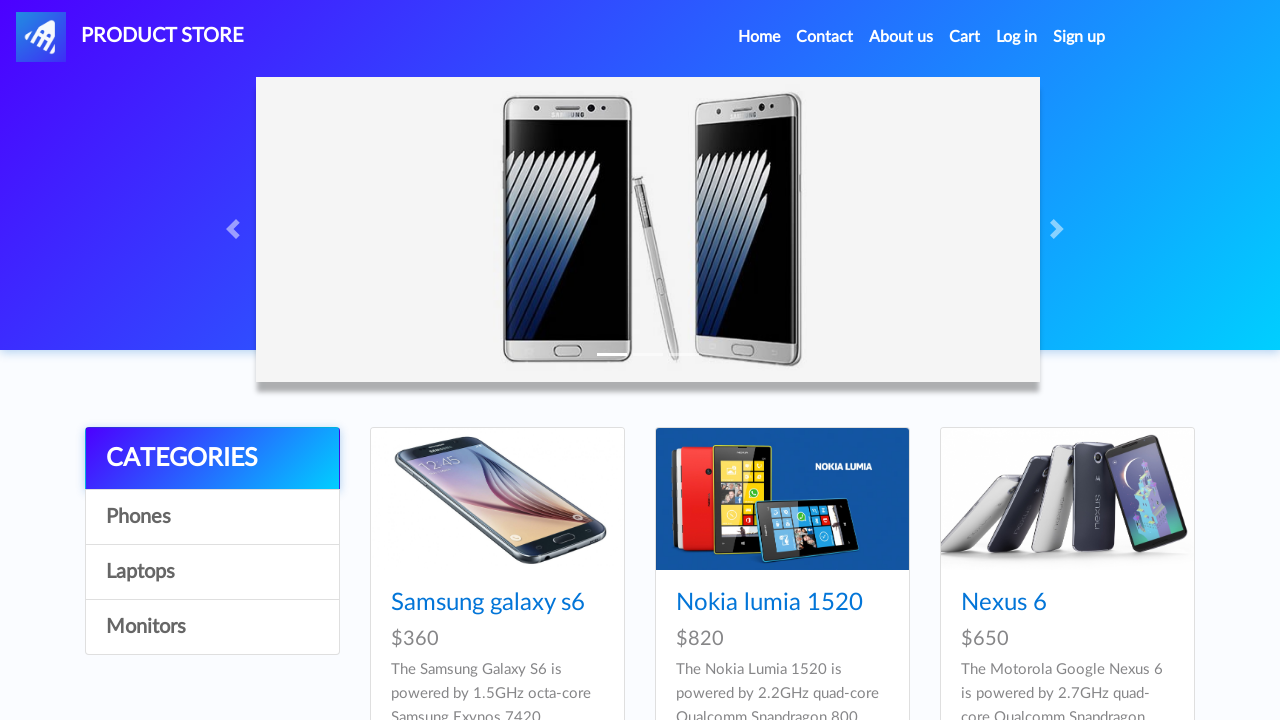

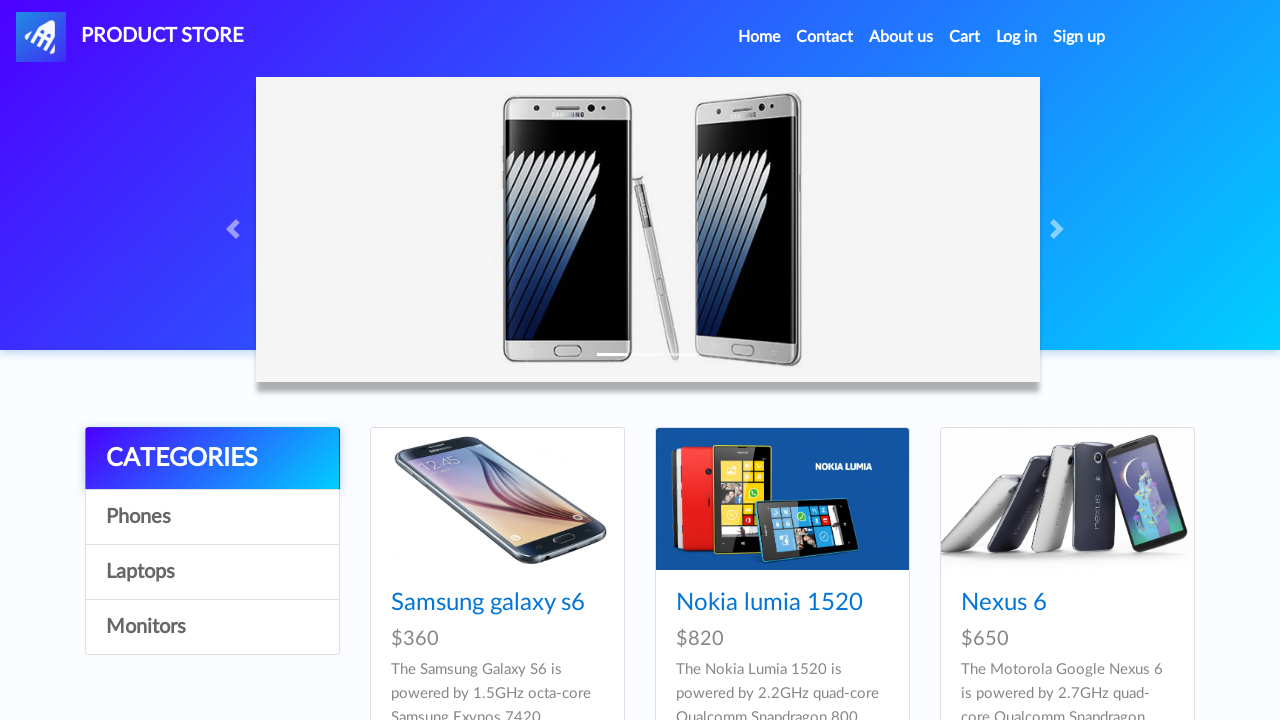